Tests pressing the tab key using keyboard action without targeting a specific element and verifies the key press is detected

Starting URL: http://the-internet.herokuapp.com/key_presses

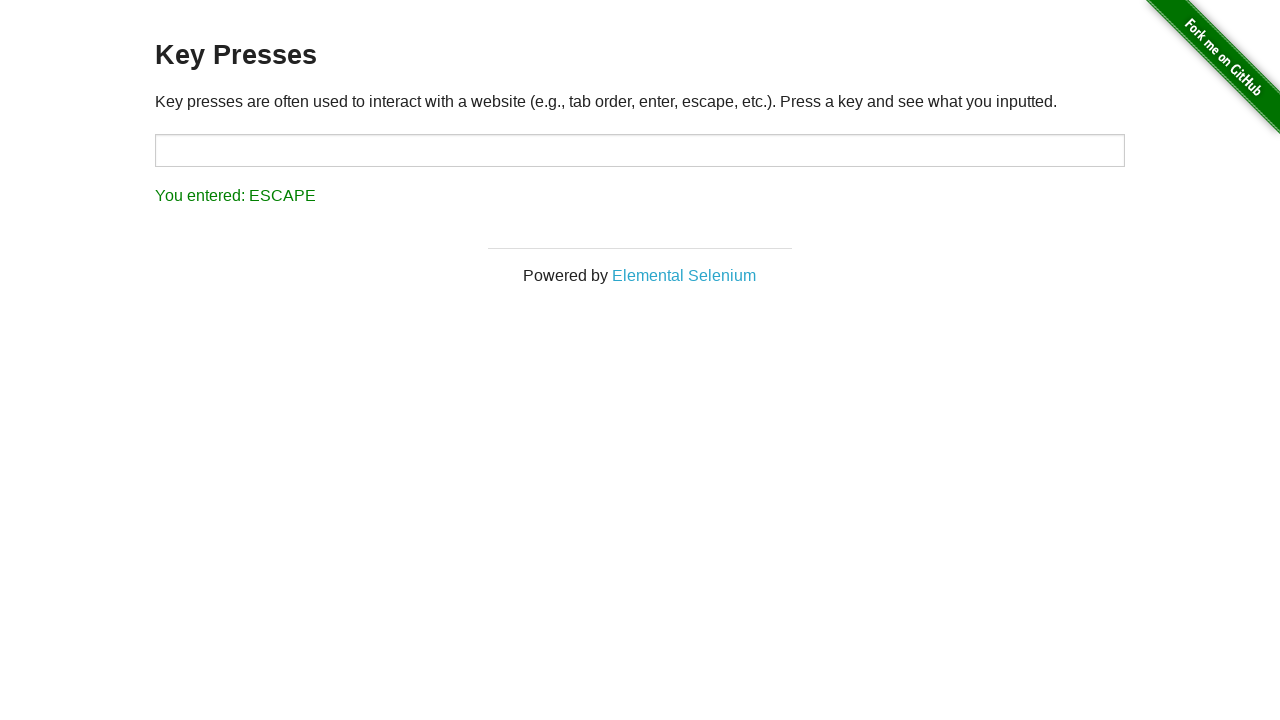

Pressed Tab key using keyboard action
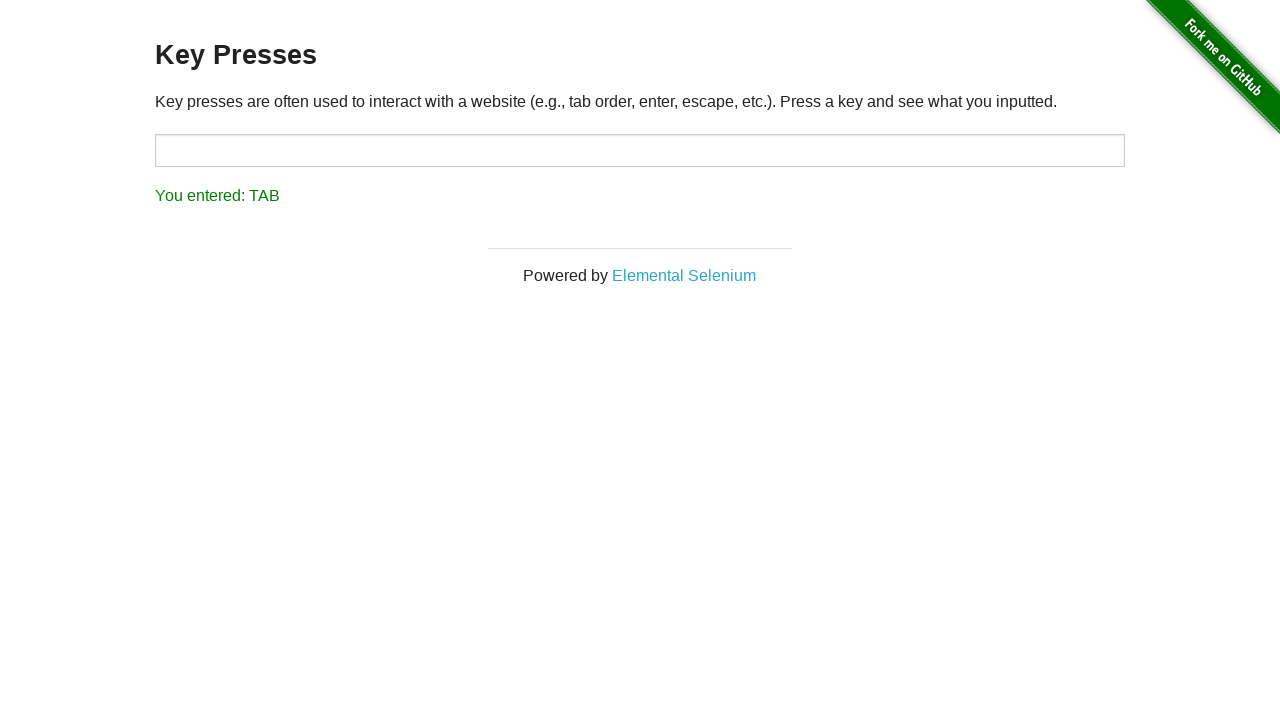

Waited for result element to appear
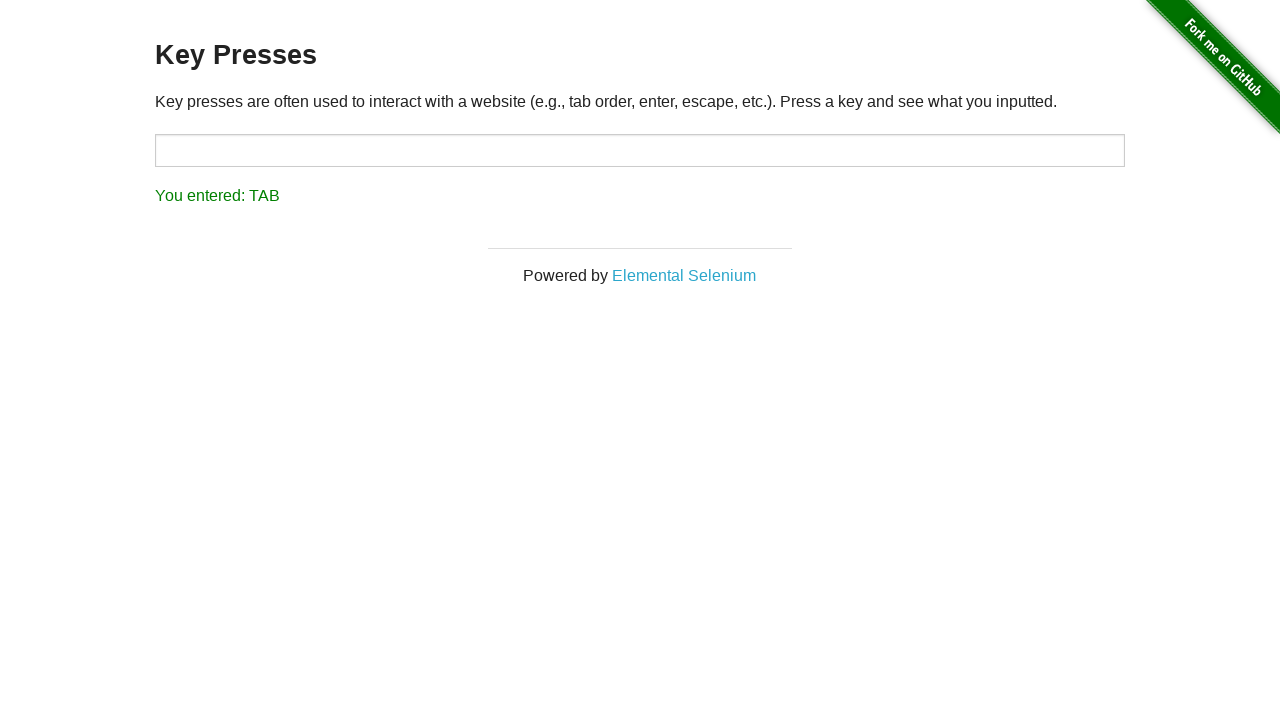

Retrieved result text content
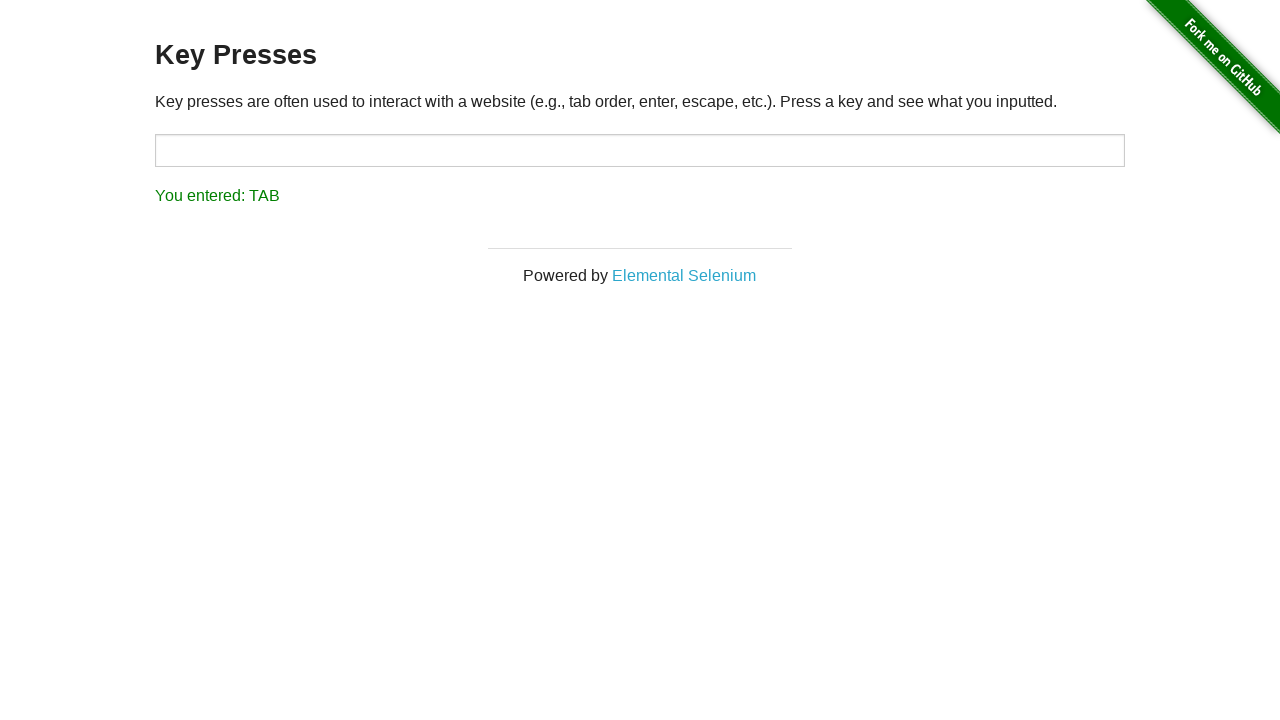

Verified result text shows 'You entered: TAB'
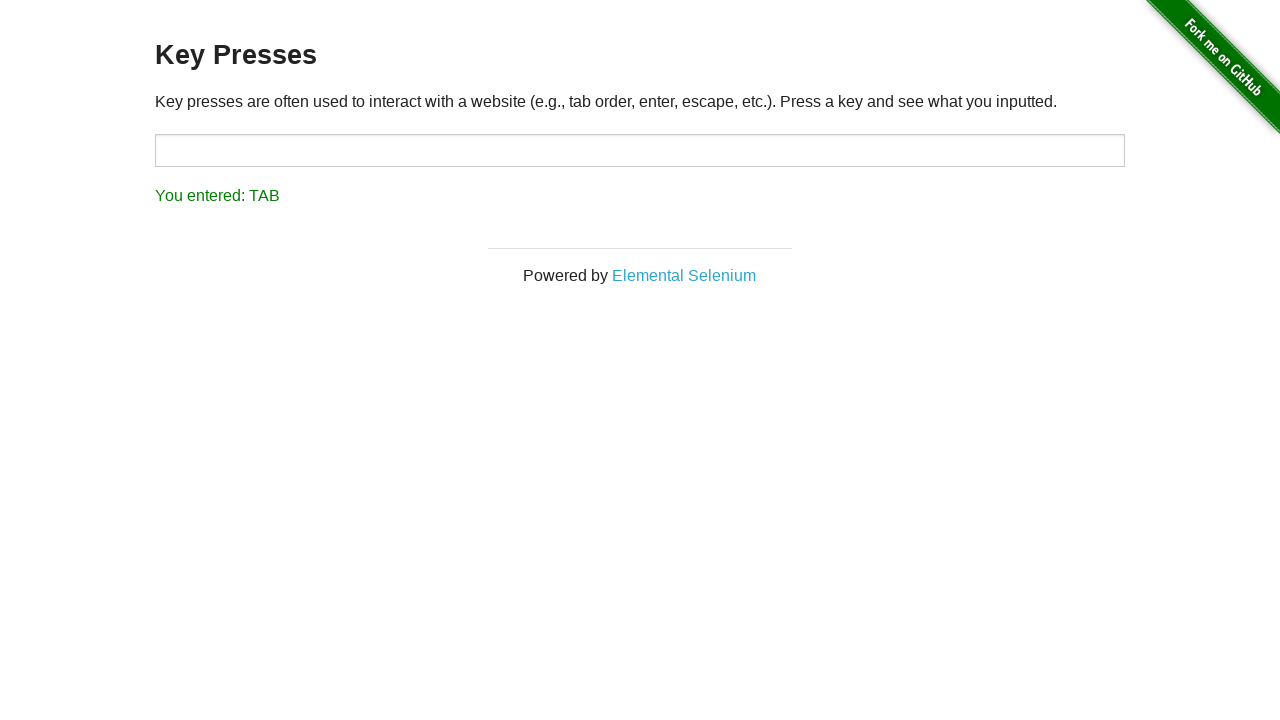

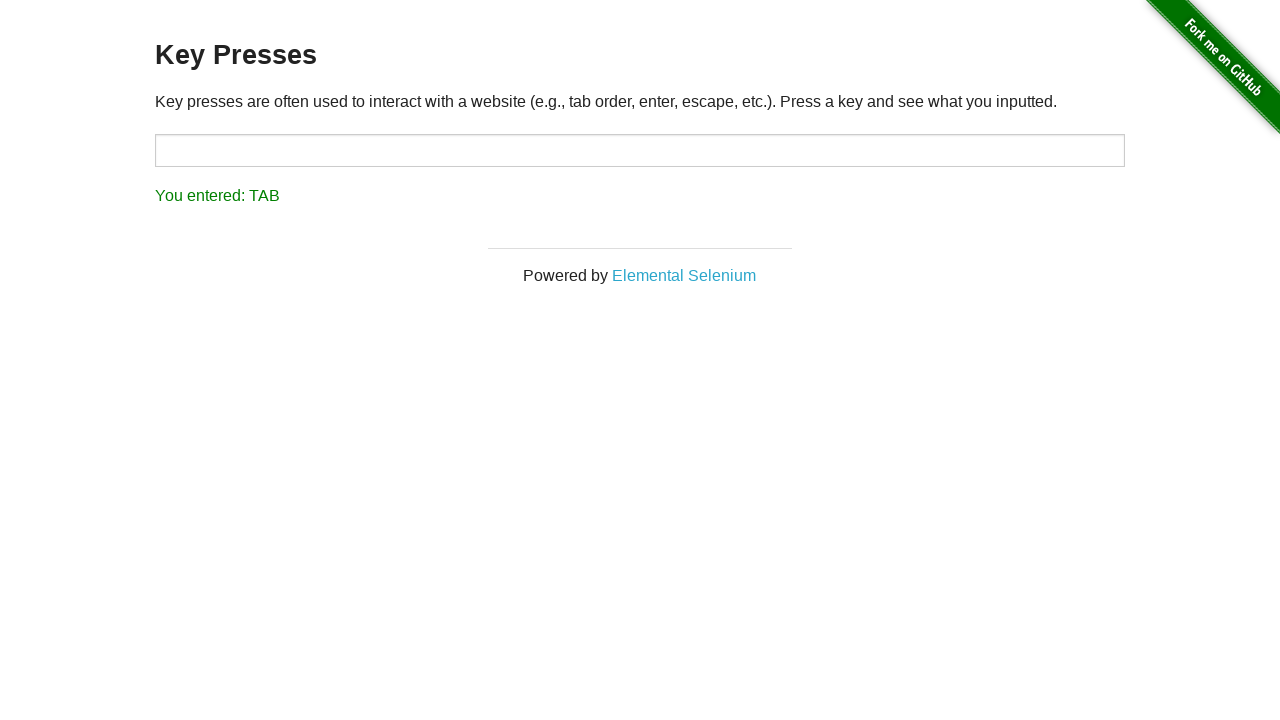